Tests AngularJS data binding by typing a name into an input field and verifying the greeting text updates accordingly

Starting URL: https://www.angularjs.org

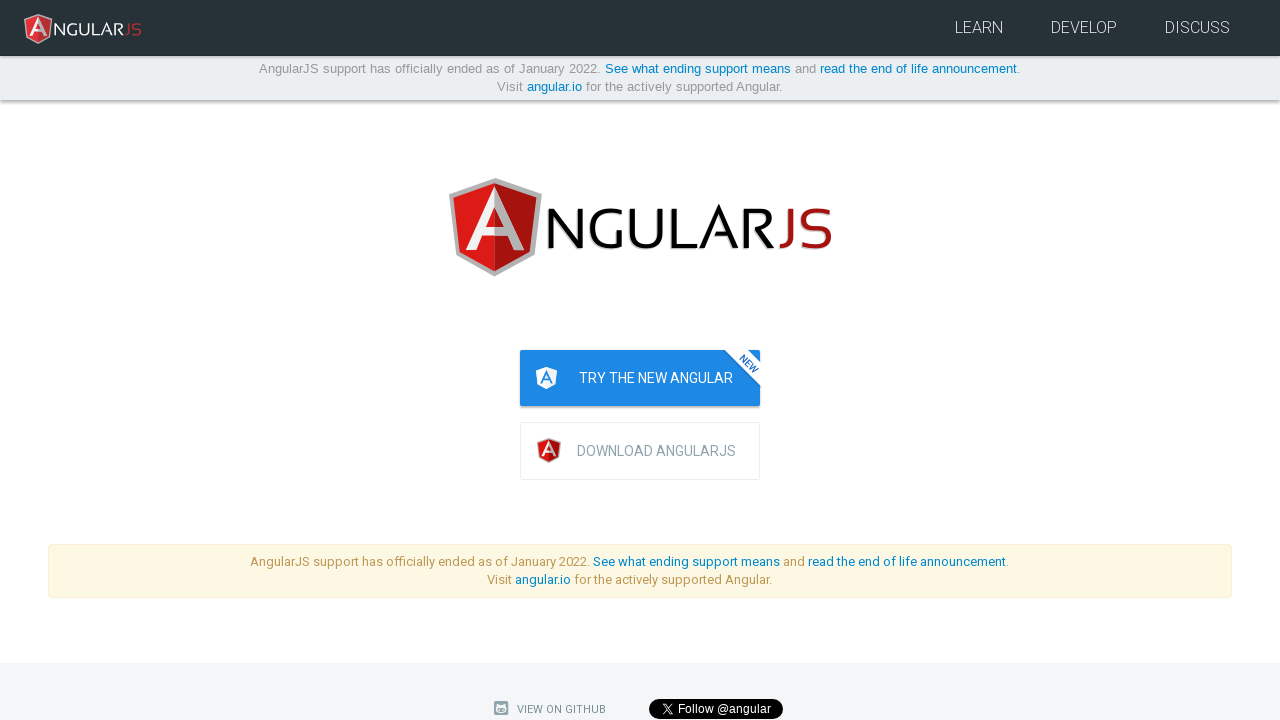

Filled name input field with 'Julie' on input[ng-model='yourName']
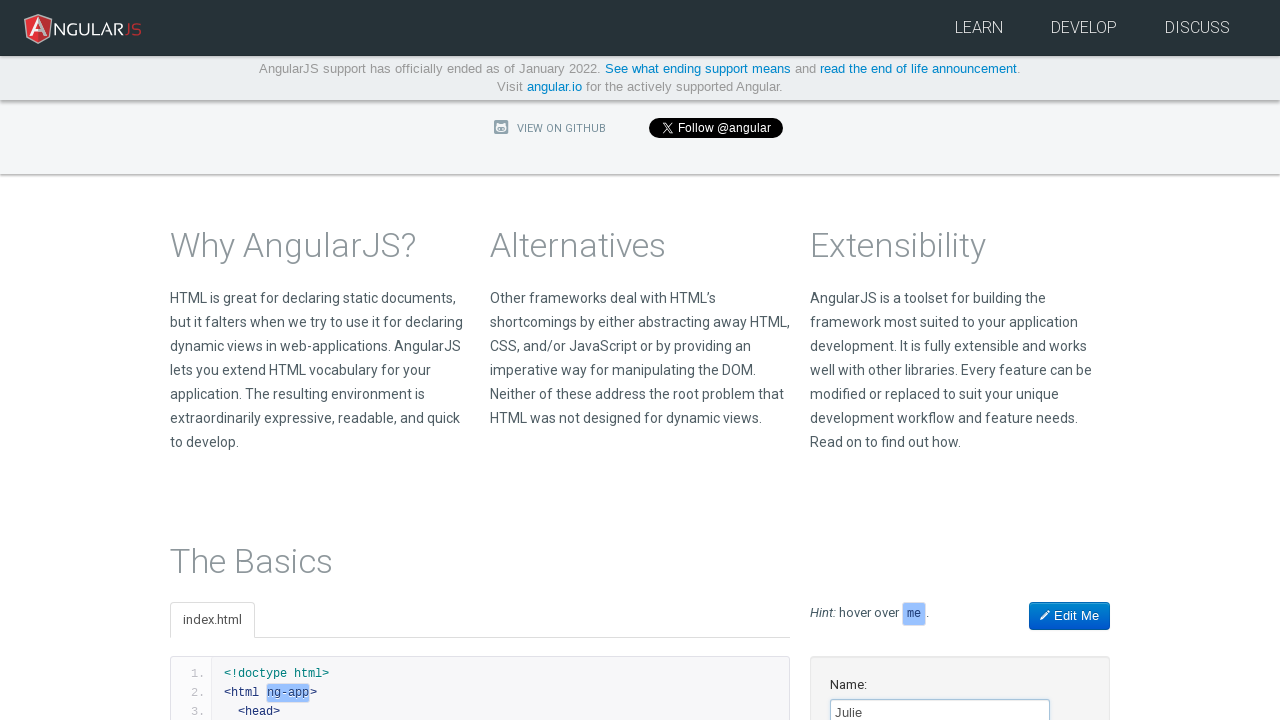

Located greeting text element
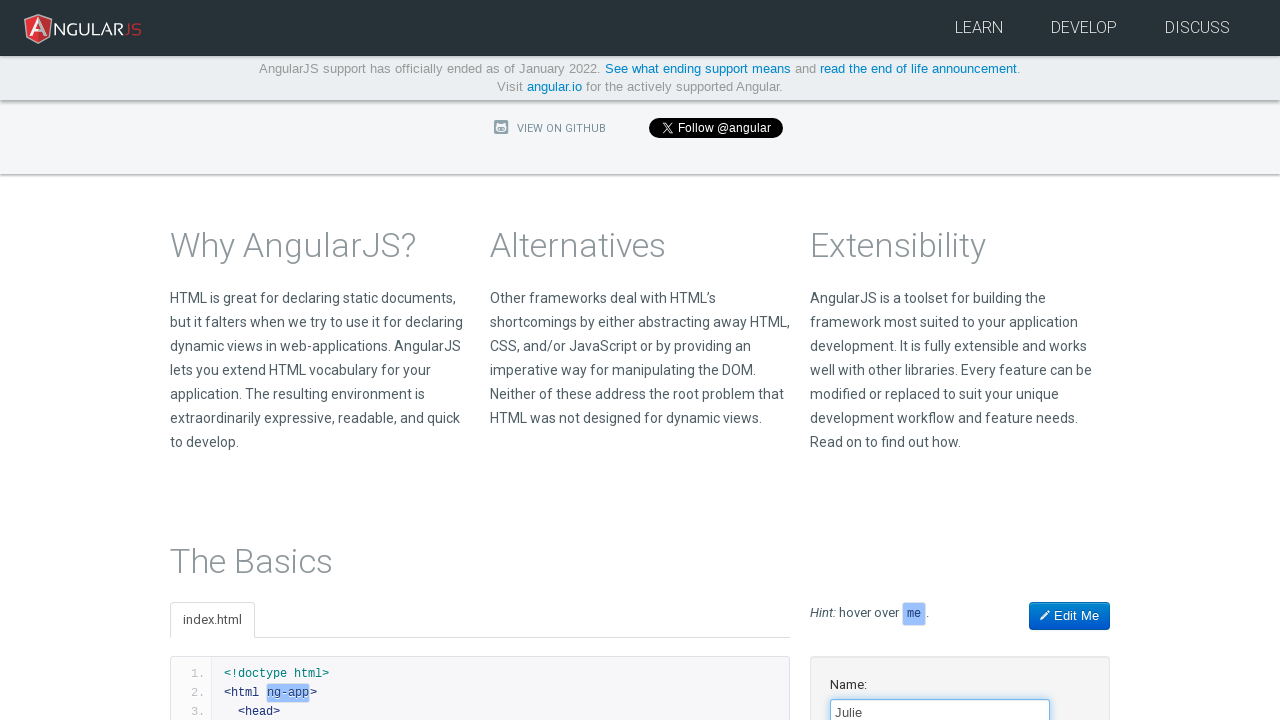

Greeting text 'Hello Julie!' appeared, confirming AngularJS data binding works correctly
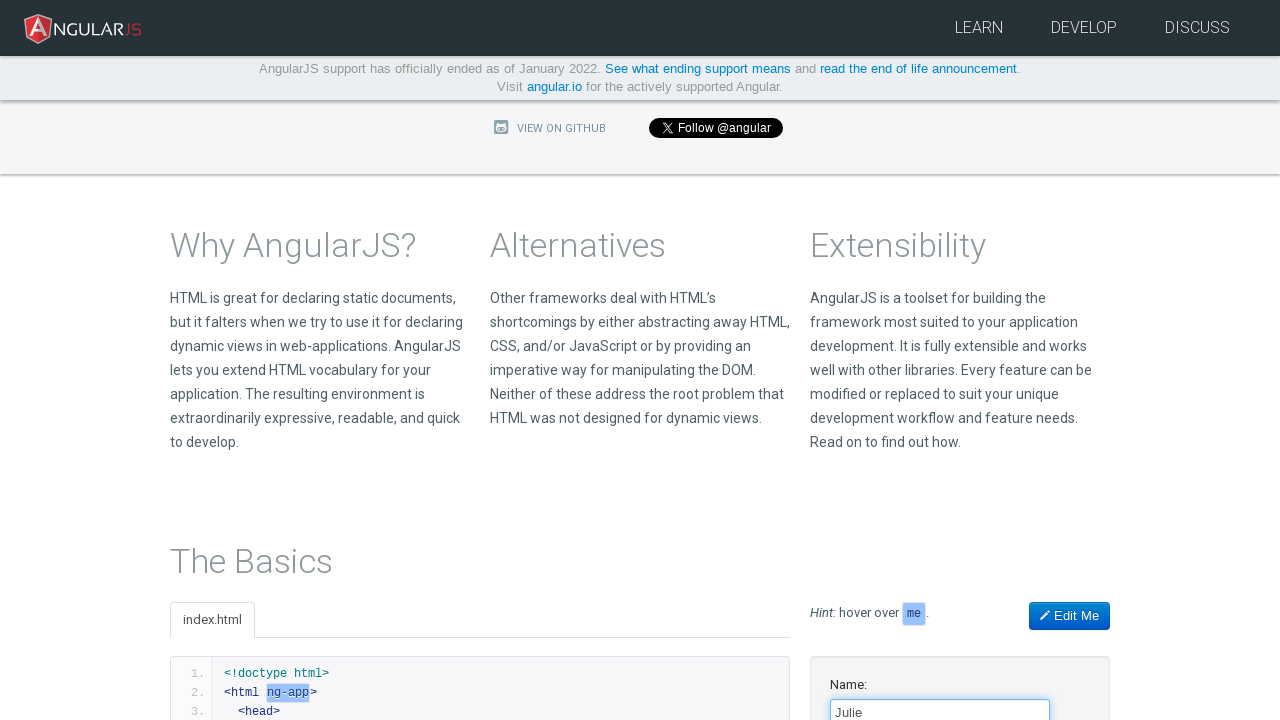

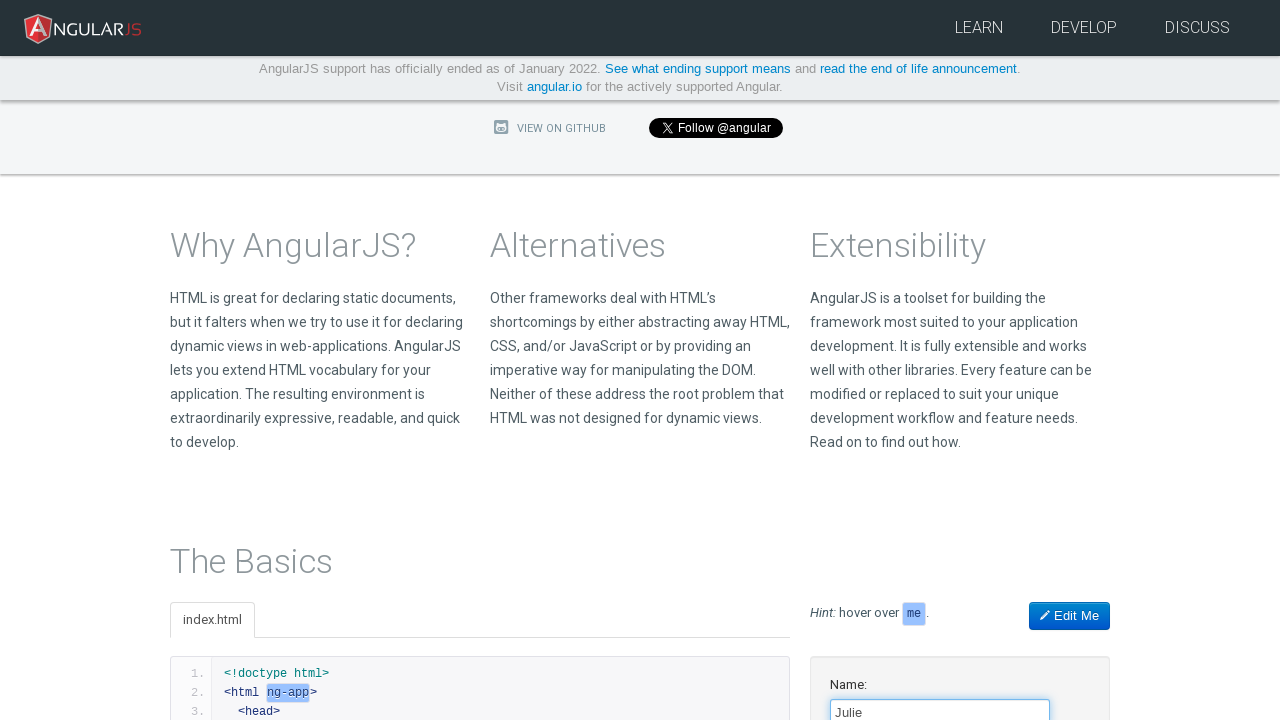